Navigates to the ISS Mimic visualization page and waits for telemetry data elements to load and become visible.

Starting URL: https://iss-mimic.github.io/Mimic/

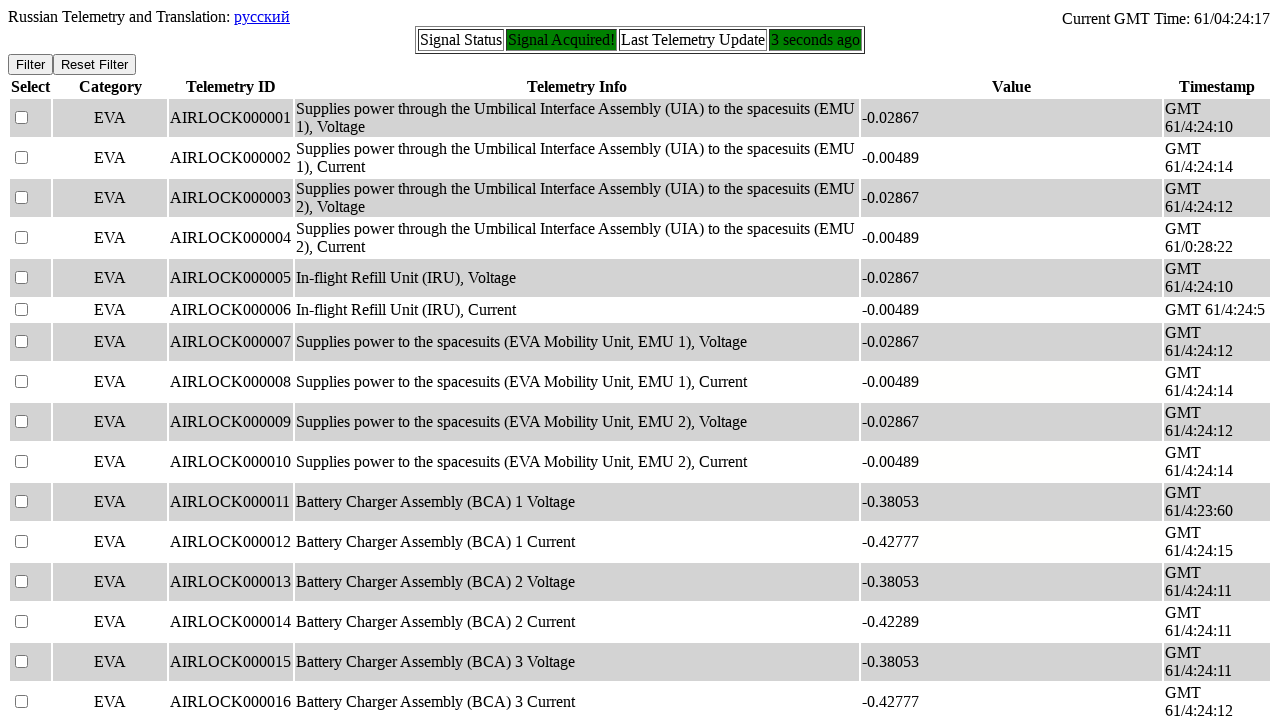

Waited for page to reach networkidle state
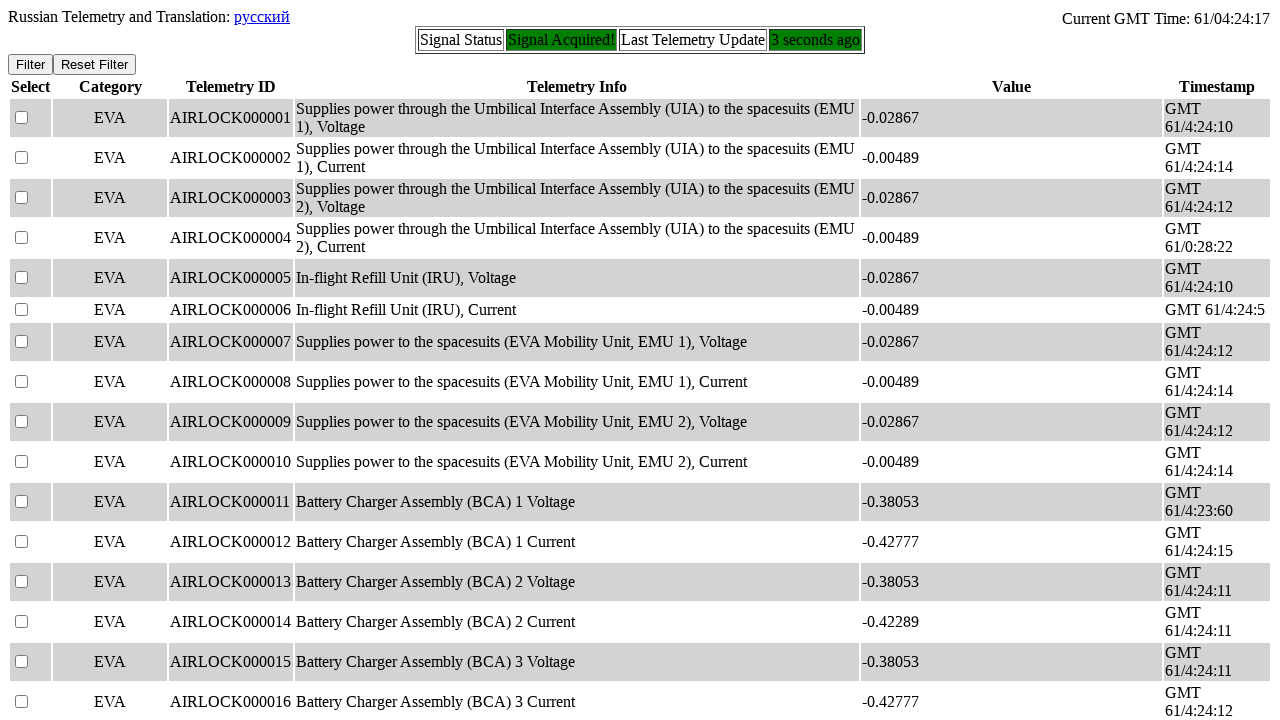

Telemetry node element #NODE3000005 became visible
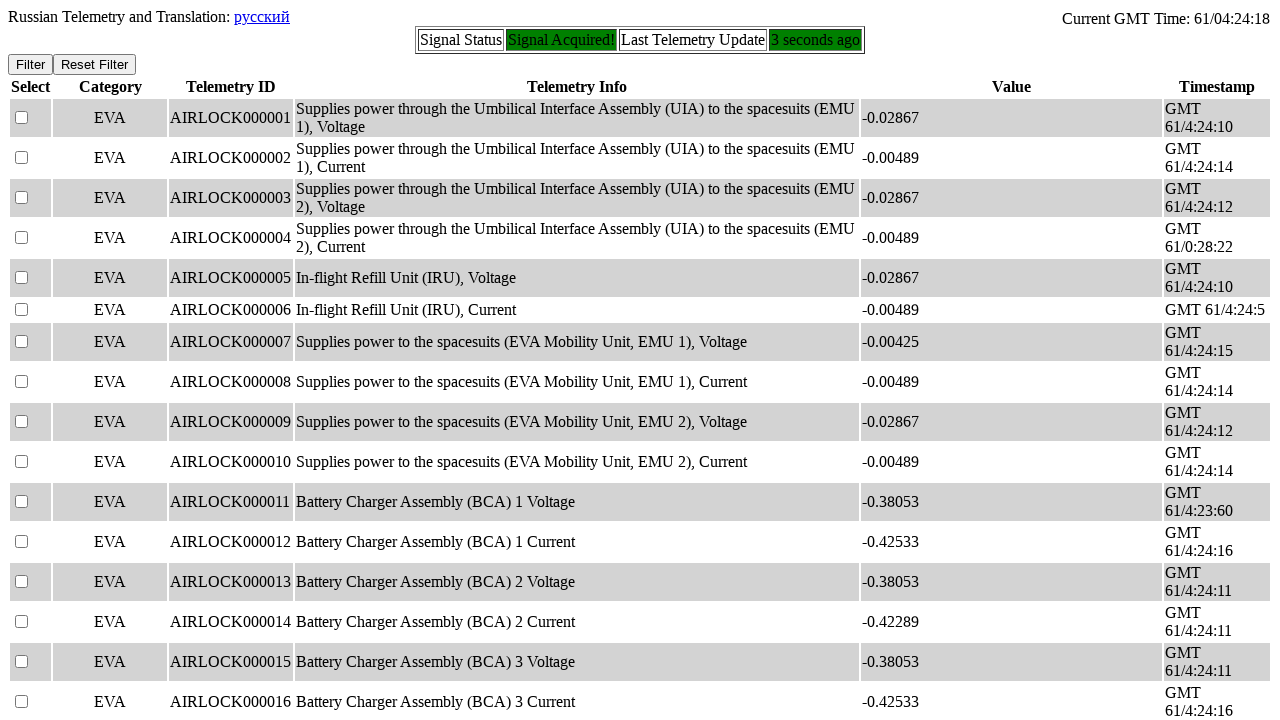

Telemetry time element #telem_time became visible
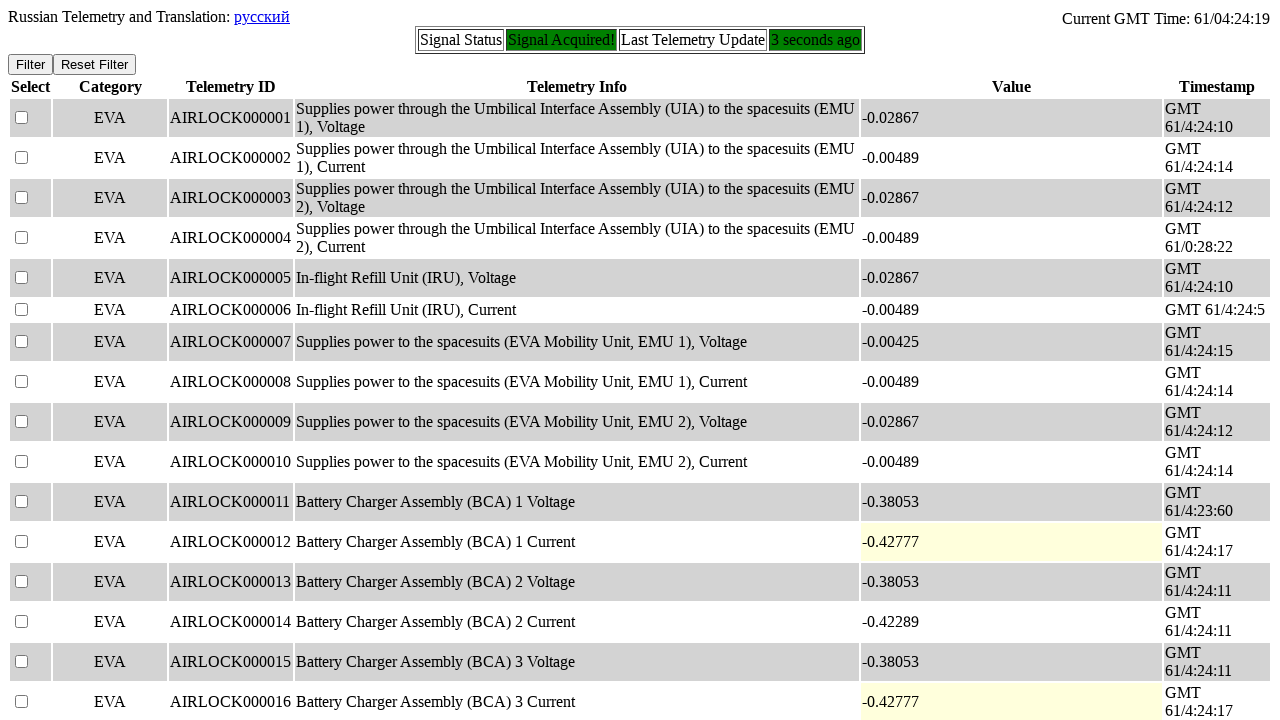

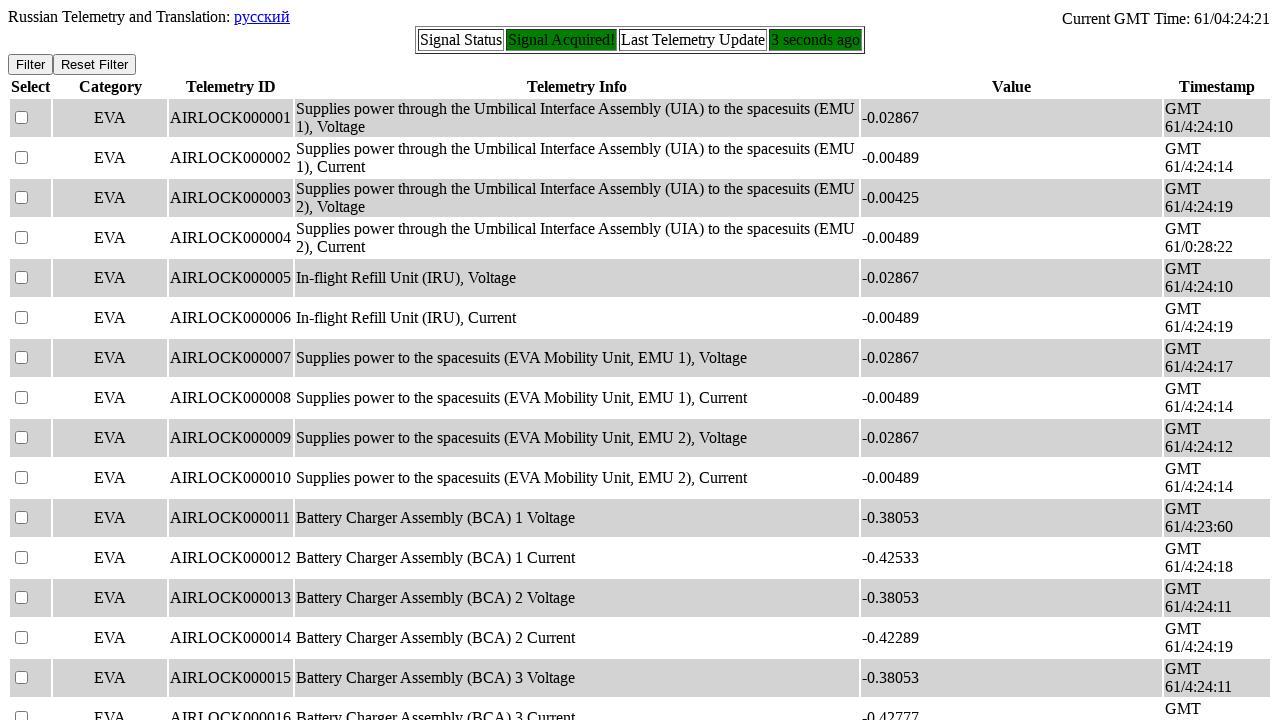